Tests dropdown selection functionality by selecting a specific year from a dropdown menu

Starting URL: https://ir.logitech.com/press-releases/default.aspx

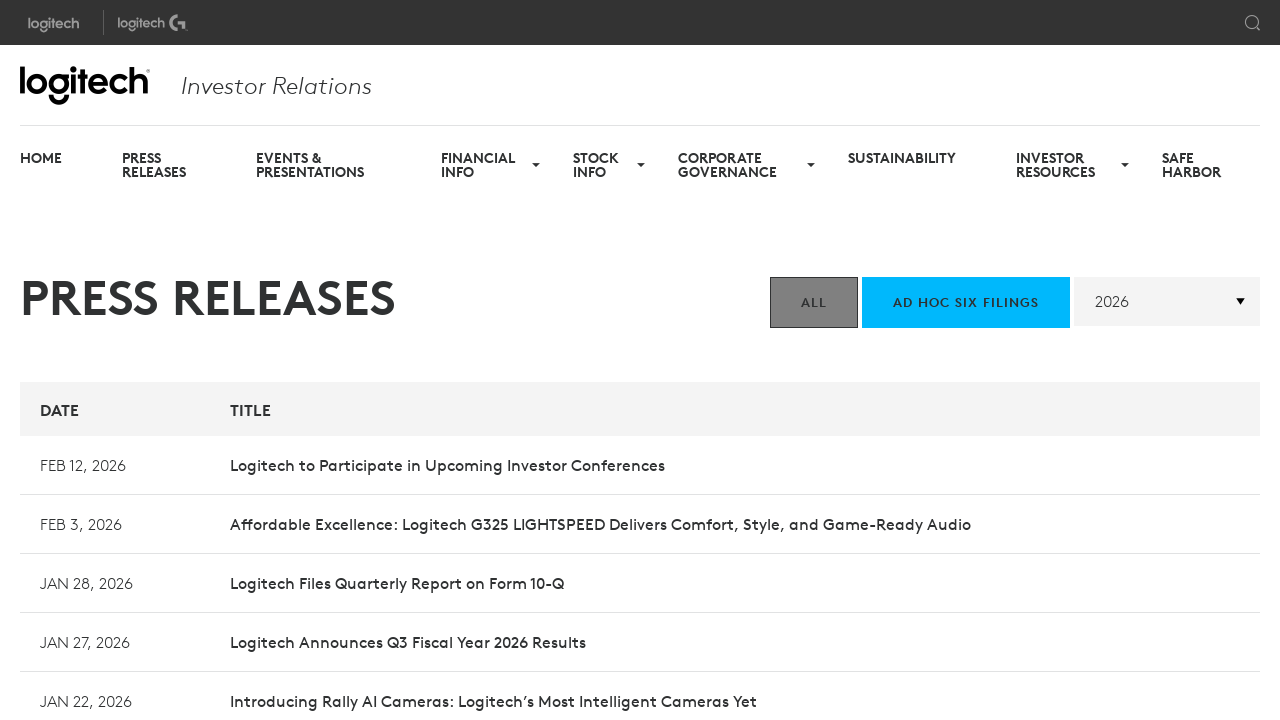

Selected year 2020 from dropdown menu on #YearNav
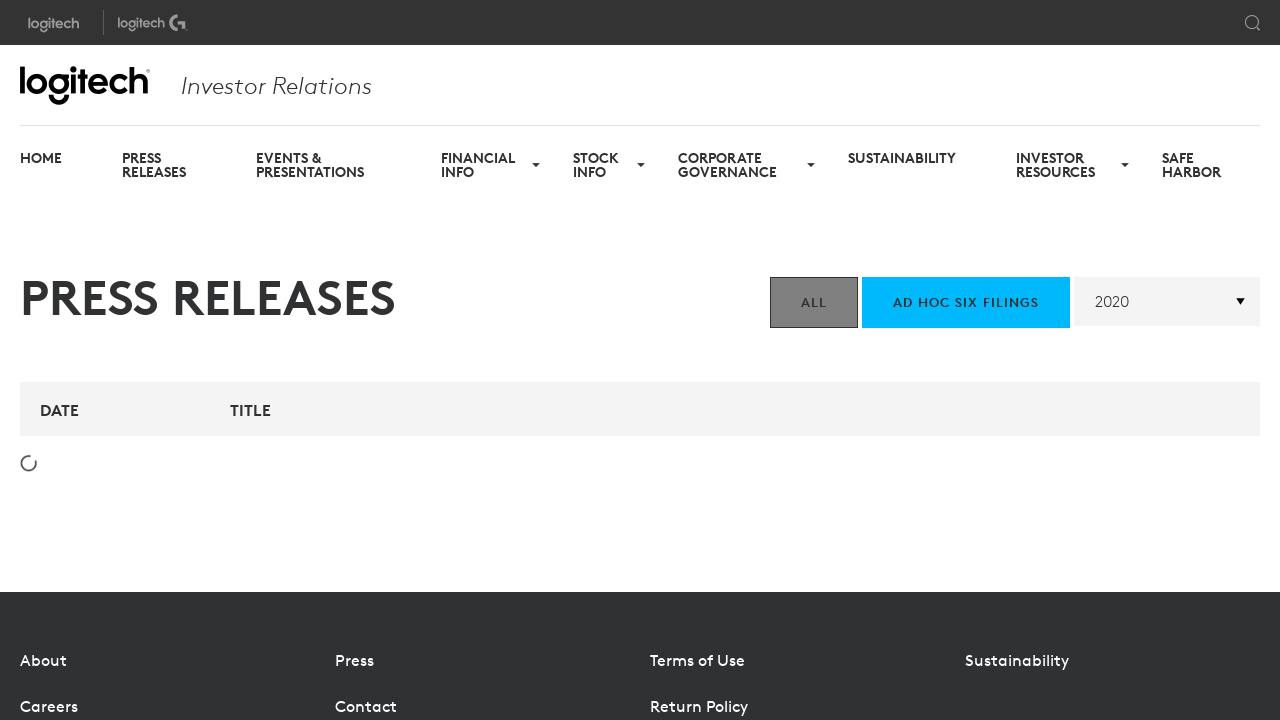

Page content updated after dropdown selection, verified Dow Jones Sustainability Index article is visible
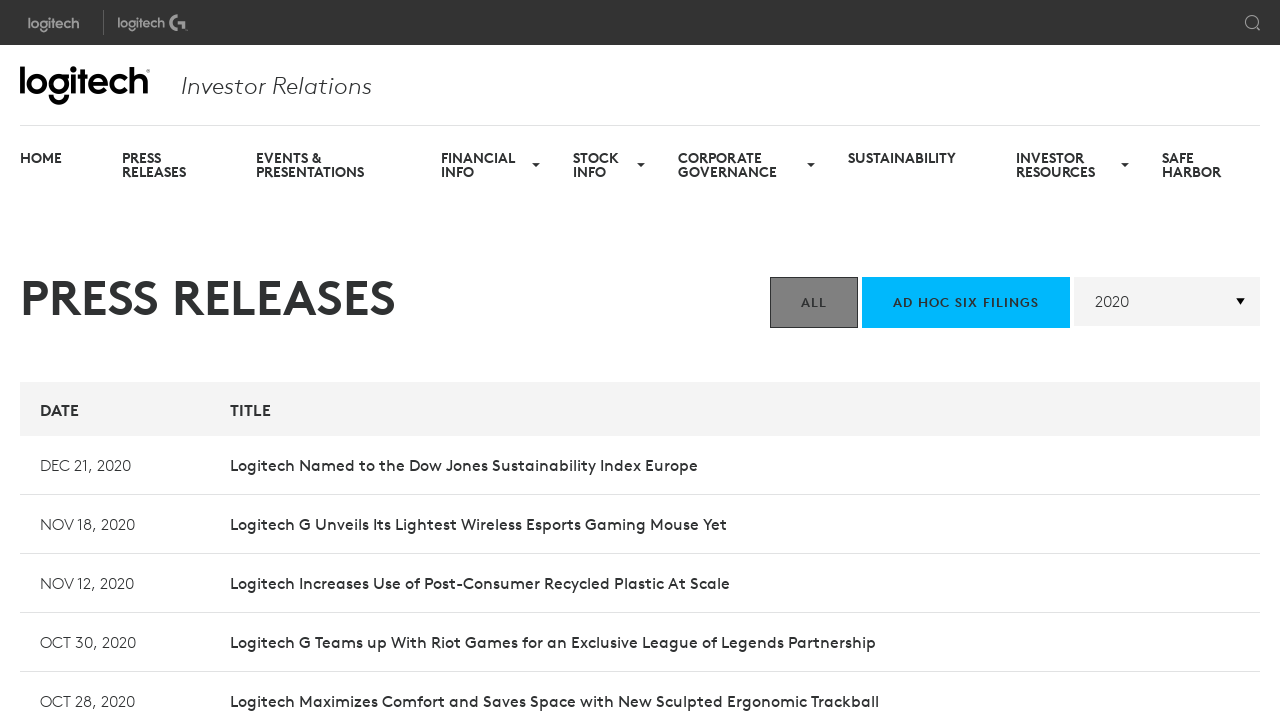

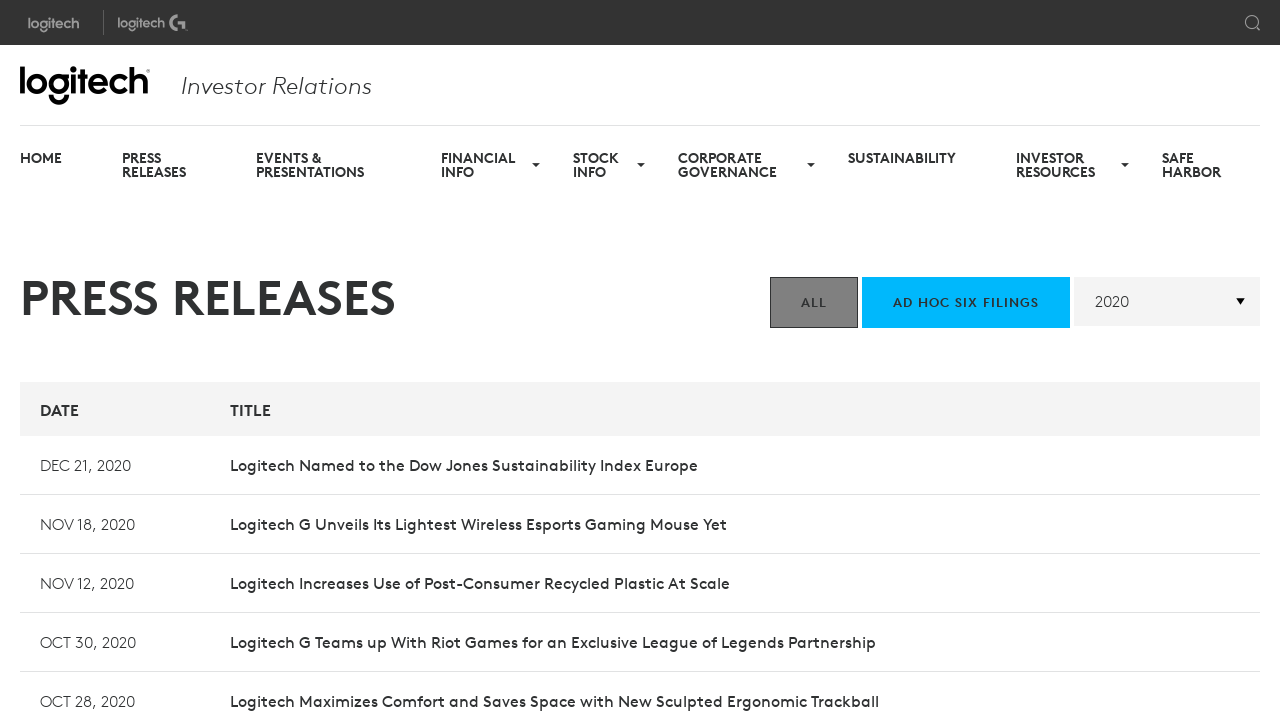